Verifies error message appears when Email field is missing on Add User form

Starting URL: https://thinking-tester-contact-list.herokuapp.com/

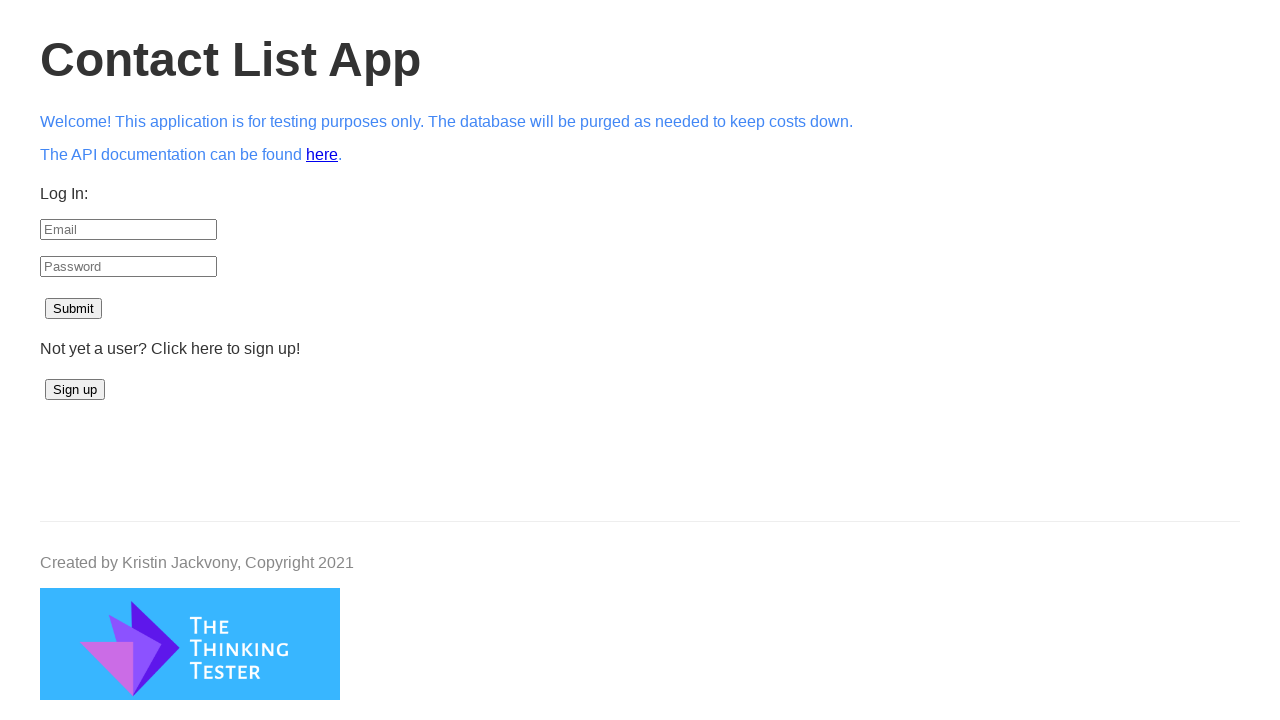

Clicked Sign up button at (75, 390) on button:has-text('Sign up')
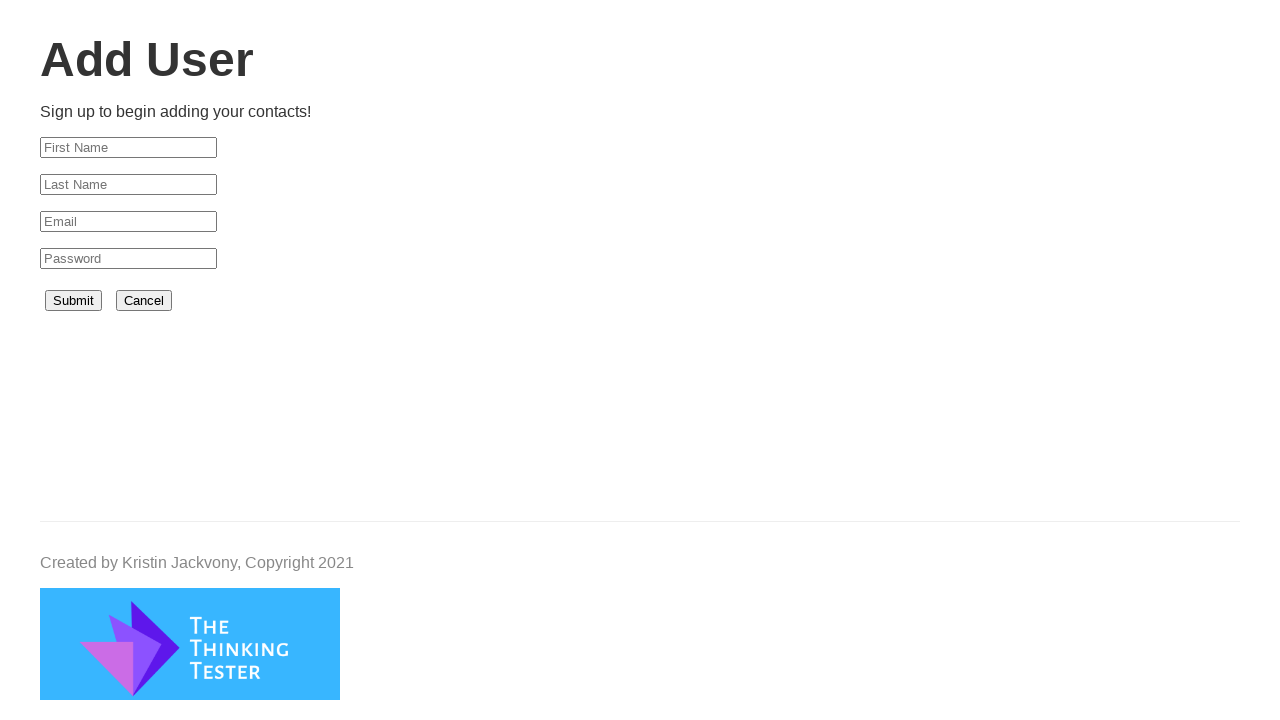

Add User page loaded
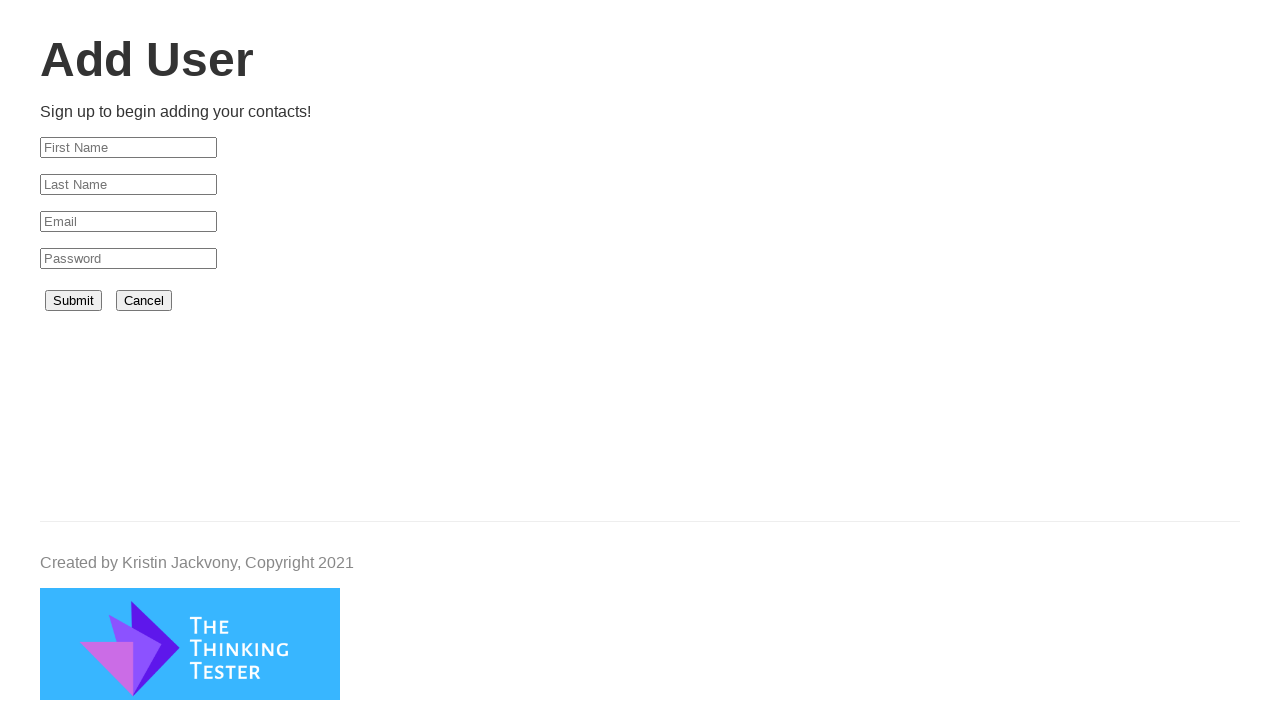

Filled First Name field with 'Ha' on input[placeholder='First Name']
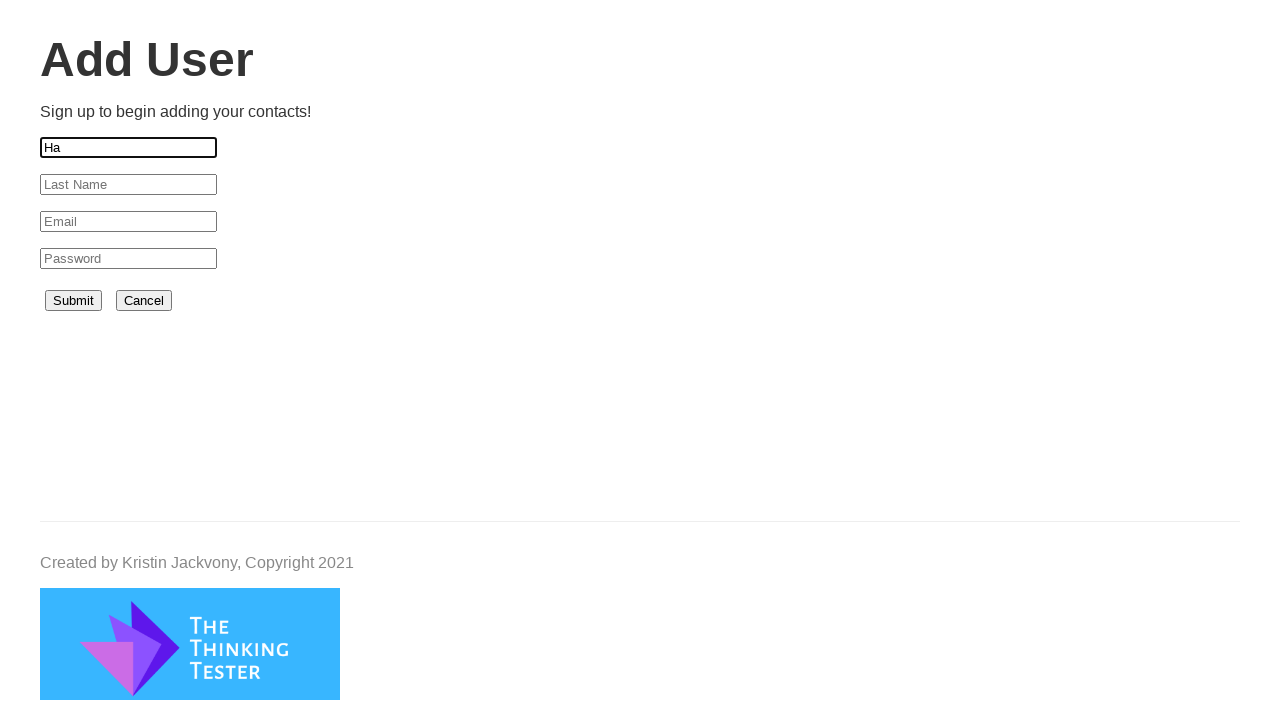

Filled Last Name field with 'Nguyen' on input[placeholder='Last Name']
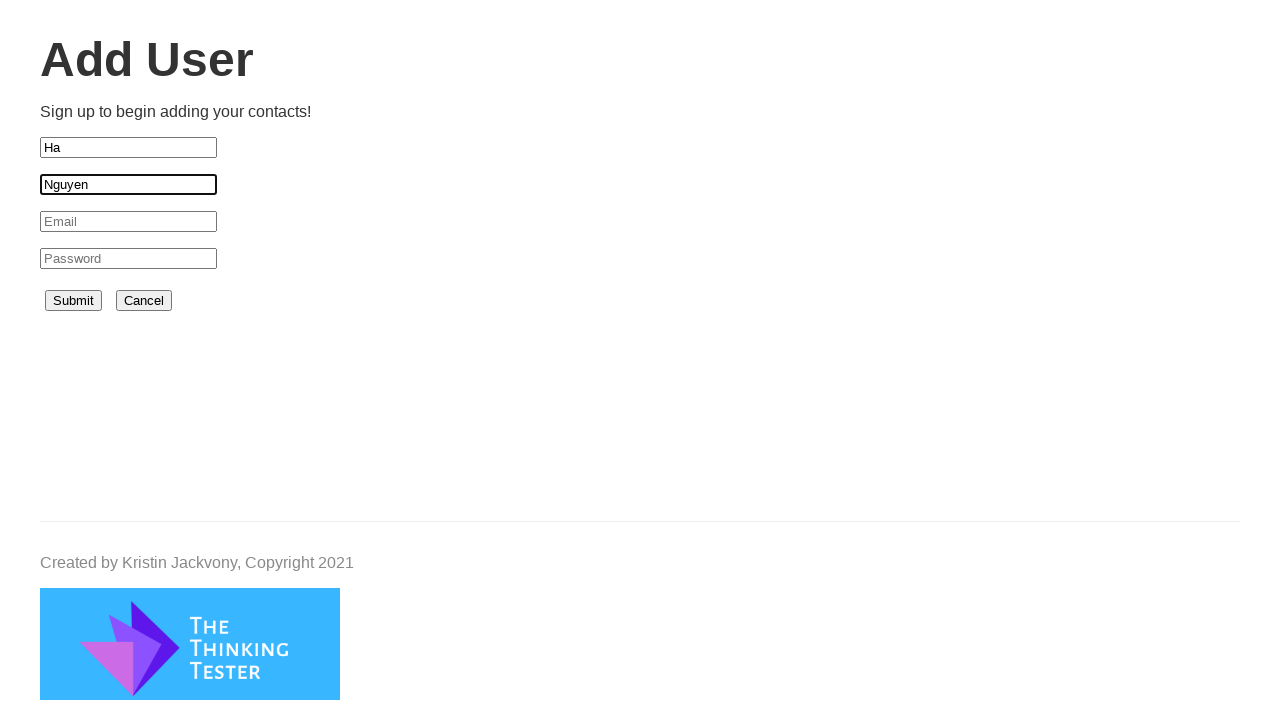

Filled Password field with '1234567' on input[placeholder='Password']
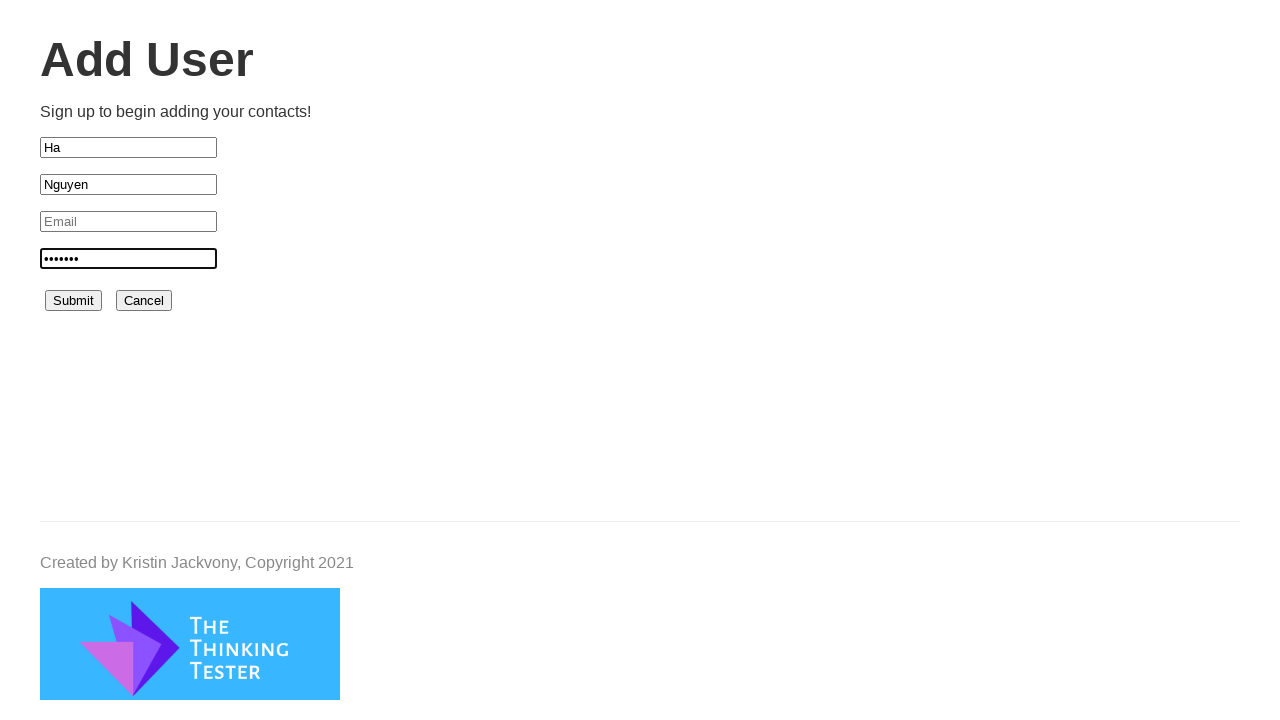

Clicked Submit button without filling Email field at (74, 301) on button:has-text('Submit')
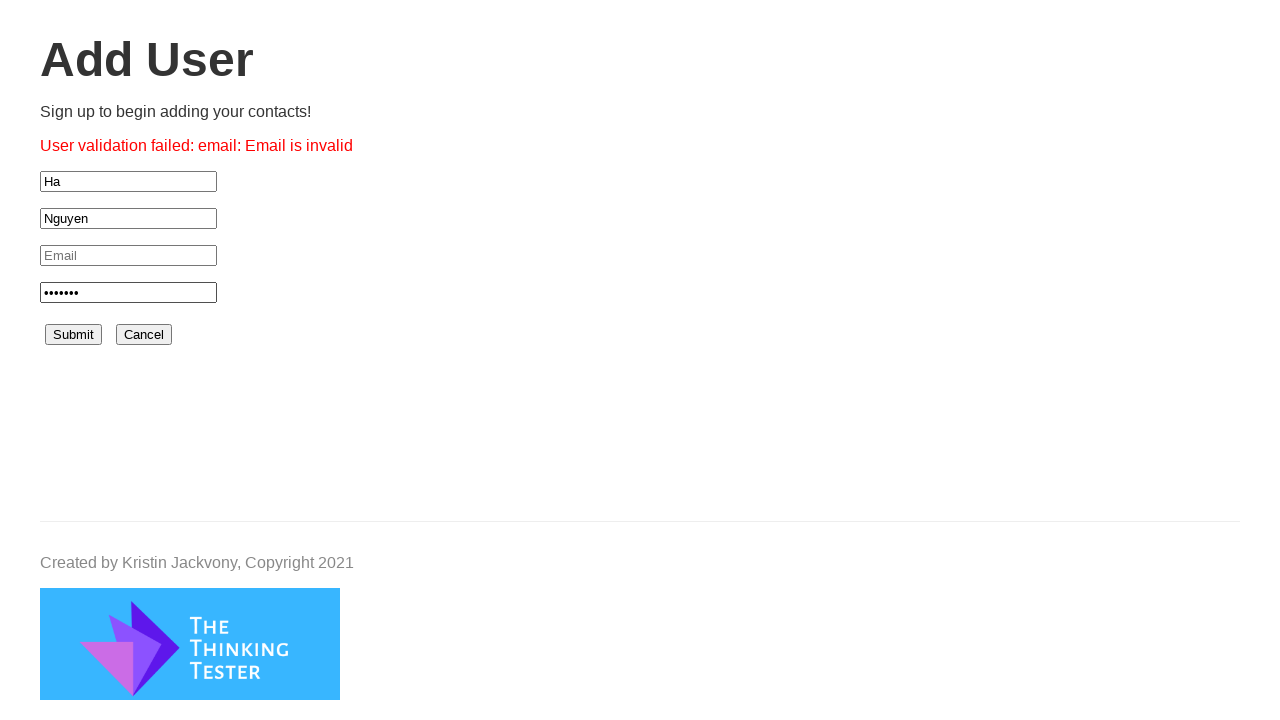

Error message appeared: 'User validation failed: email: Email is invalid'
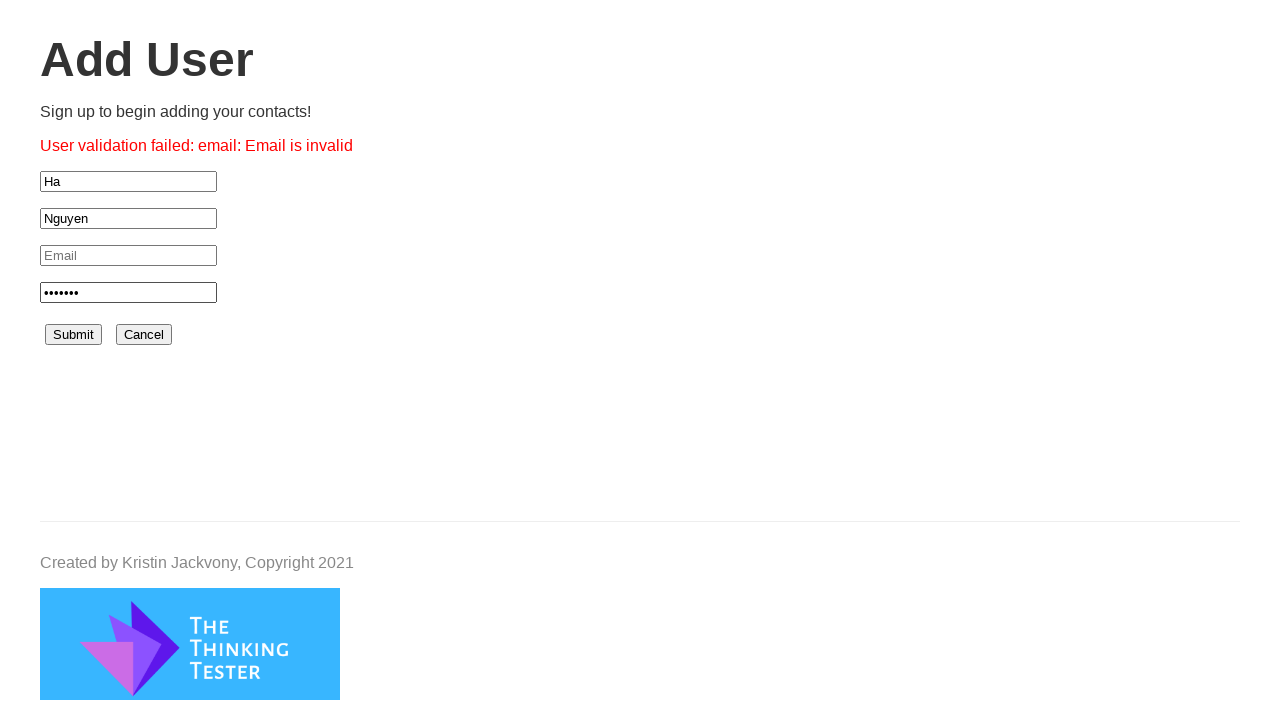

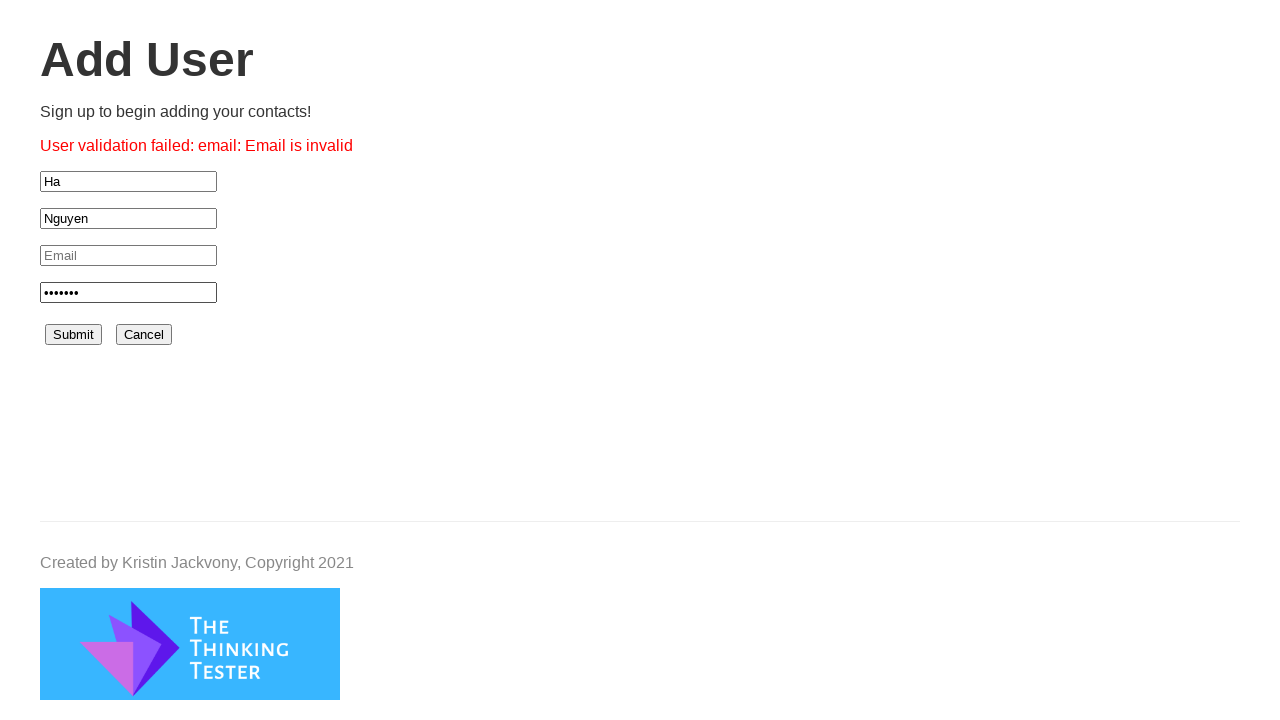